Navigates to Browse Languages section, clicks on letter M, and checks the Mathematica language entry details.

Starting URL: http://www.99-bottles-of-beer.net/

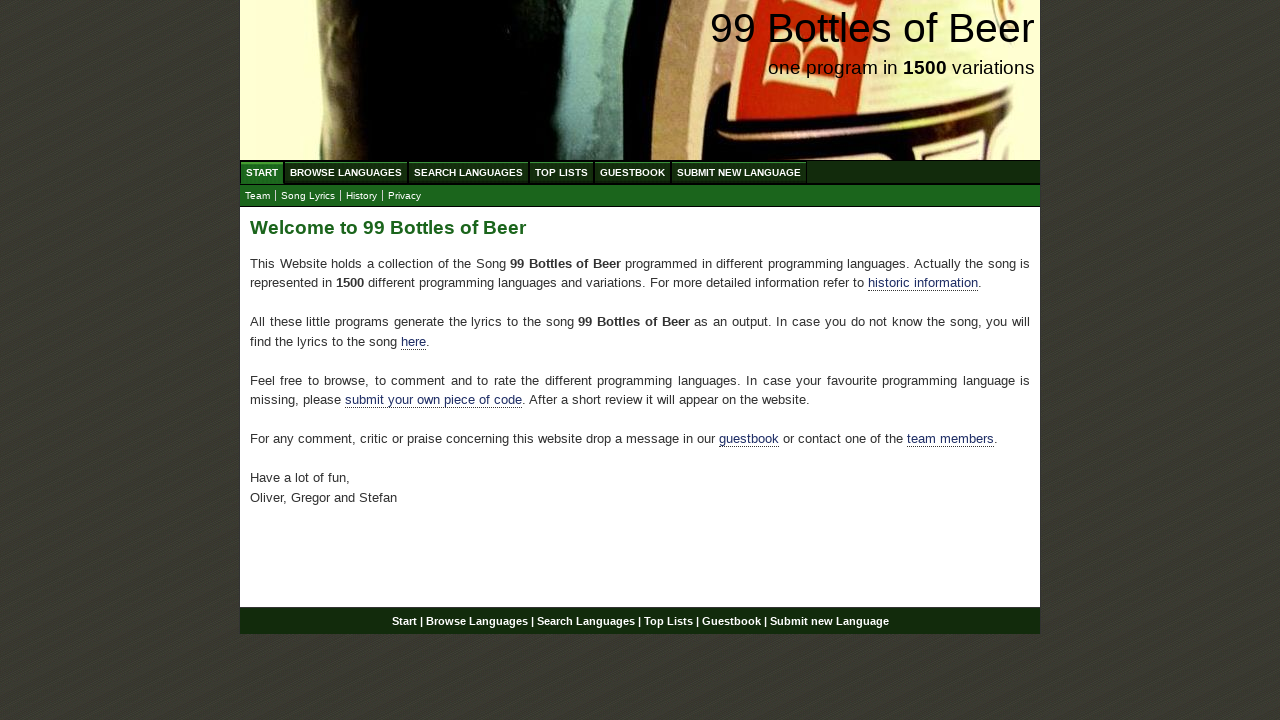

Clicked on Browse Languages menu item at (346, 172) on xpath=//ul[@id='menu']/li/a[@href='/abc.html']
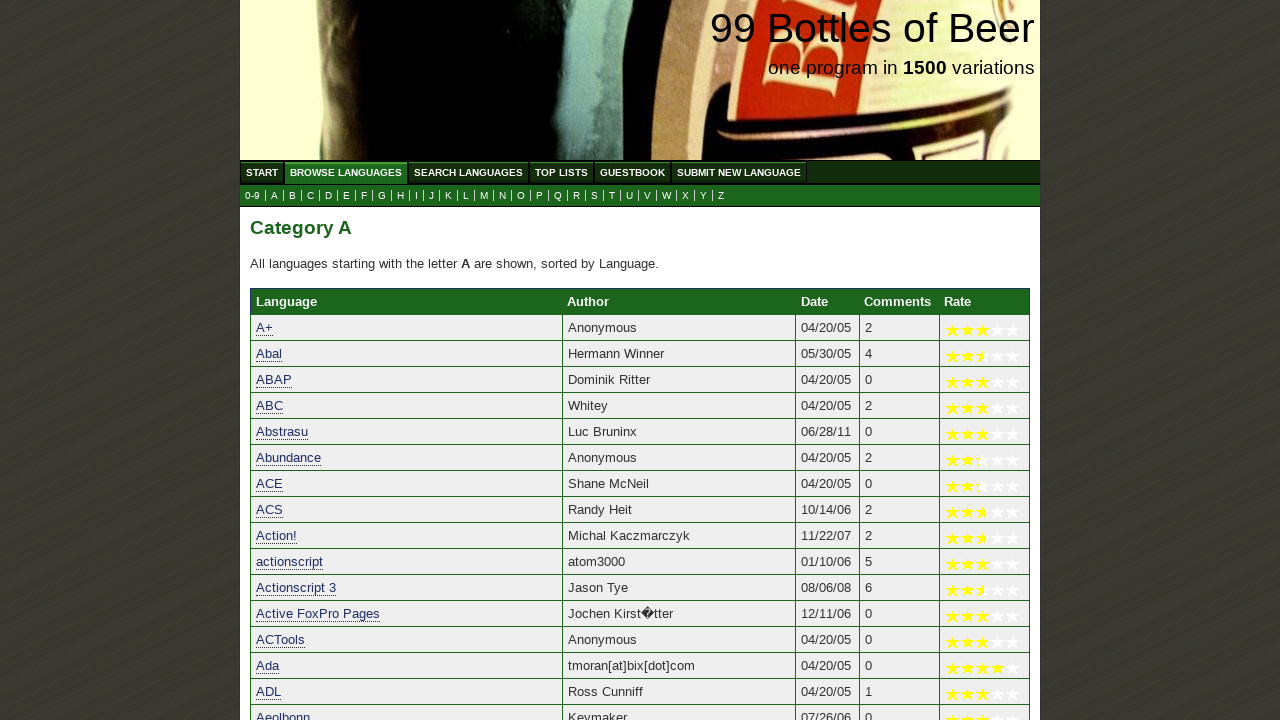

Clicked on letter M in the submenu at (484, 196) on xpath=//ul[@id='submenu']/li/a[@href='m.html']
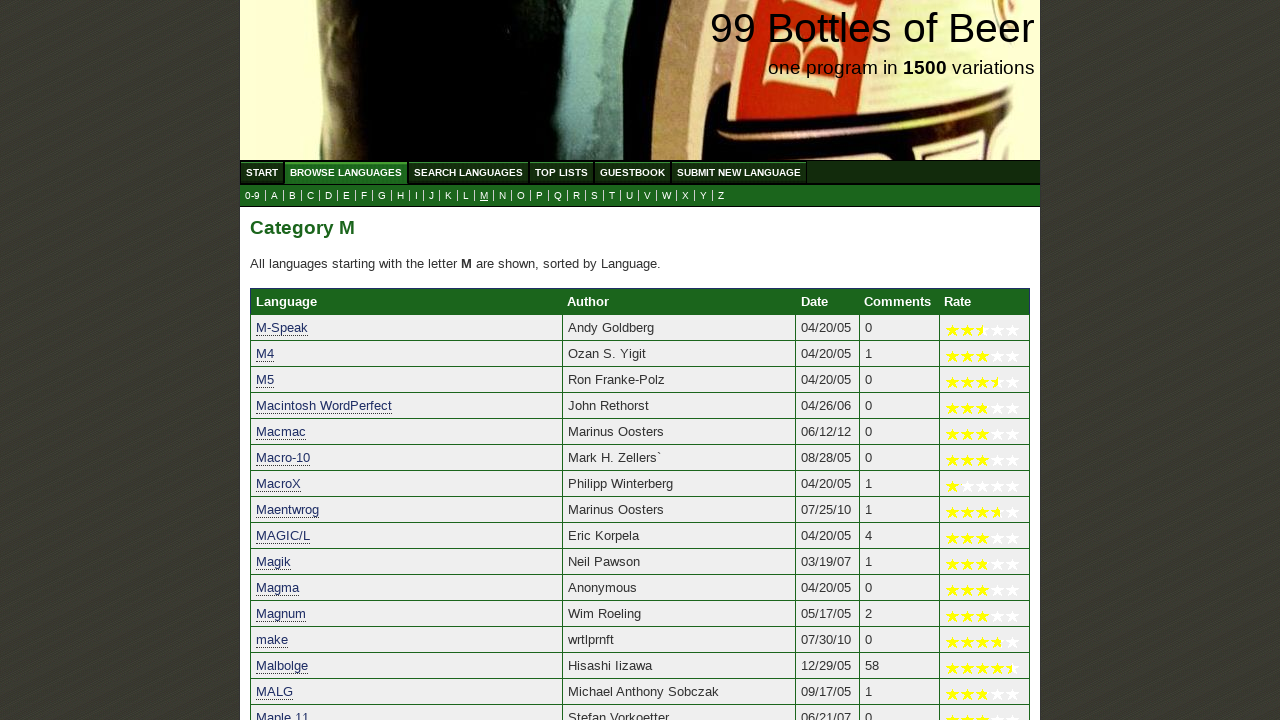

Category table loaded with languages starting with M
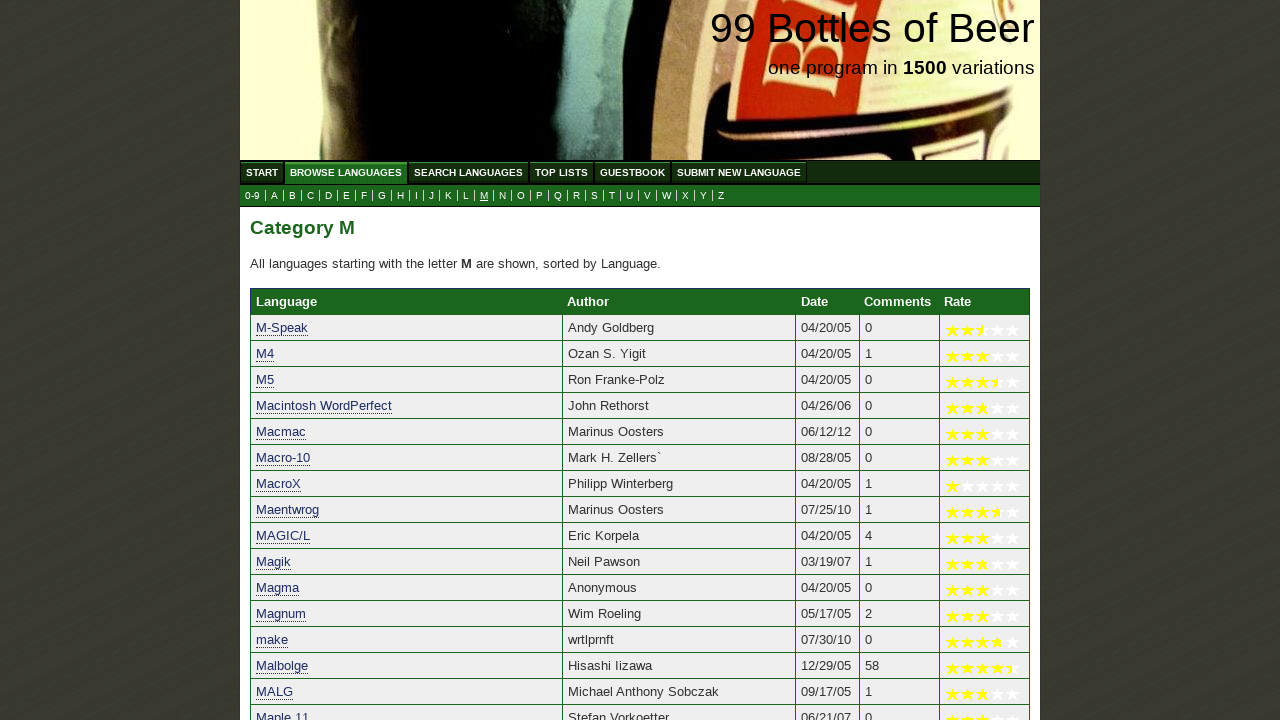

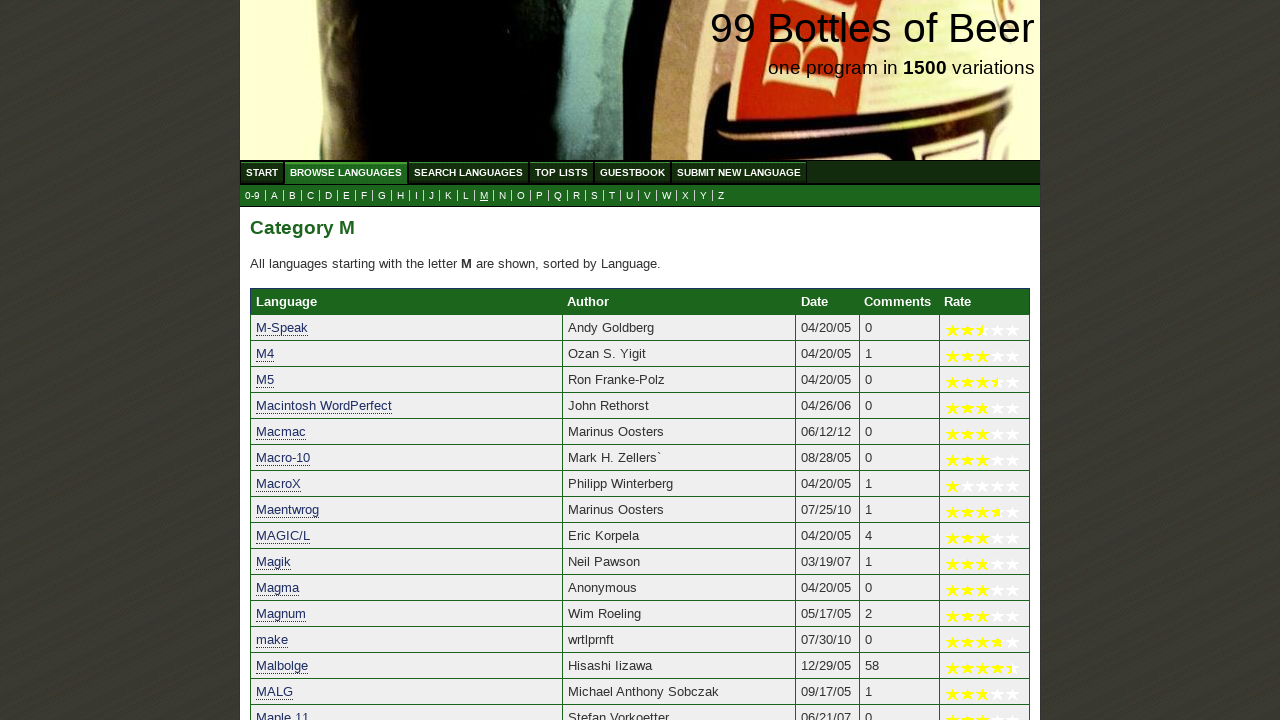